Tests JavaScript executor functionality by highlighting an element, scrolling the page, retrieving the page title, and clicking on a contact link

Starting URL: https://talentifylab.com

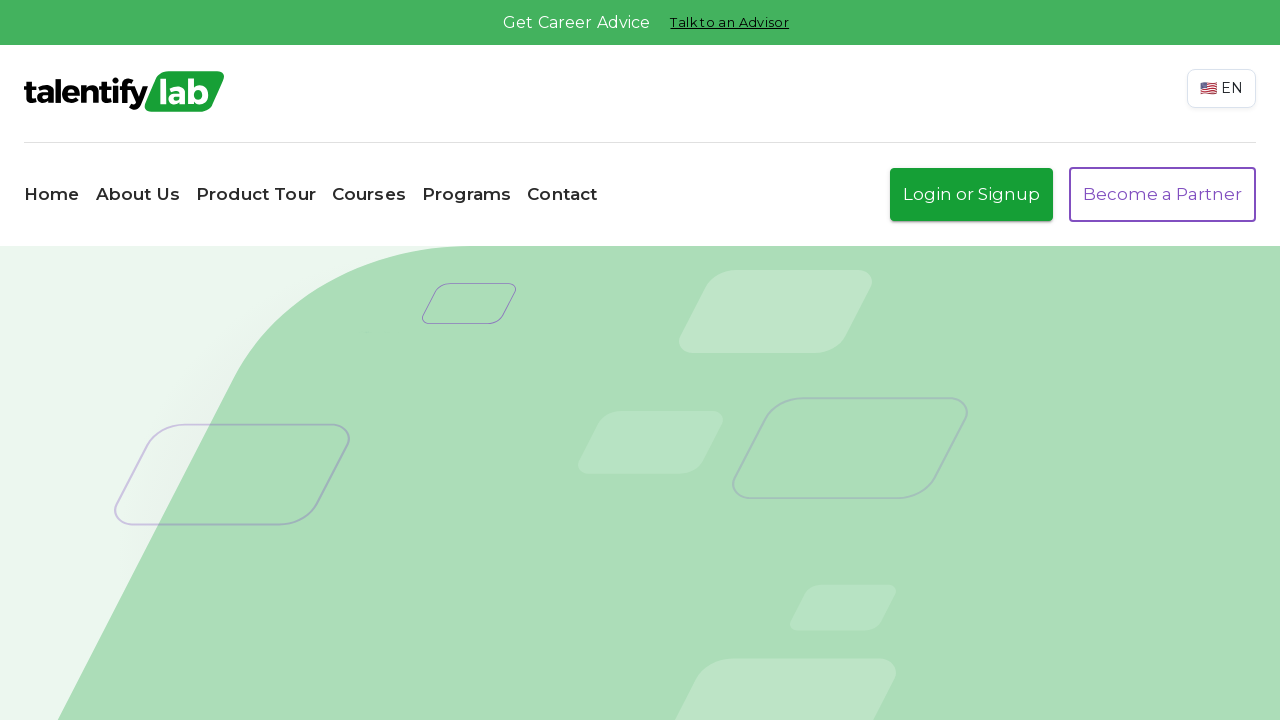

Highlighted the second h1 element with red background using JavaScript
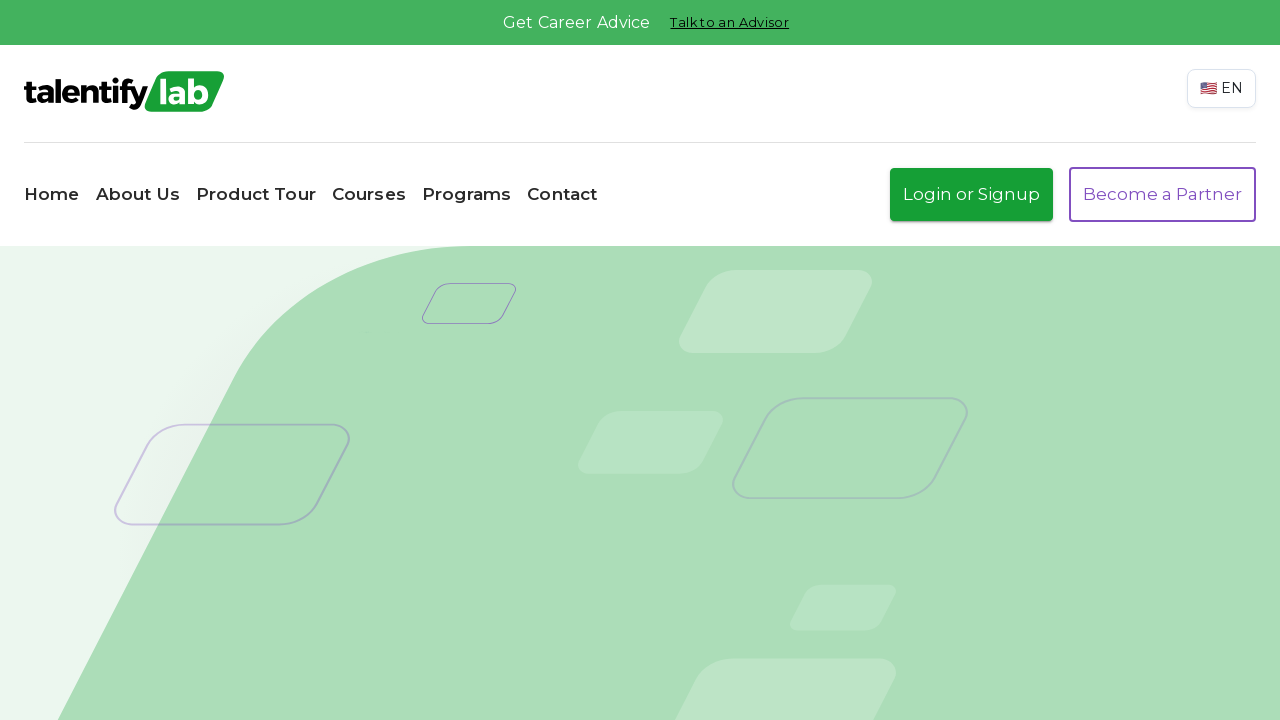

Scrolled down the page by 3000 pixels
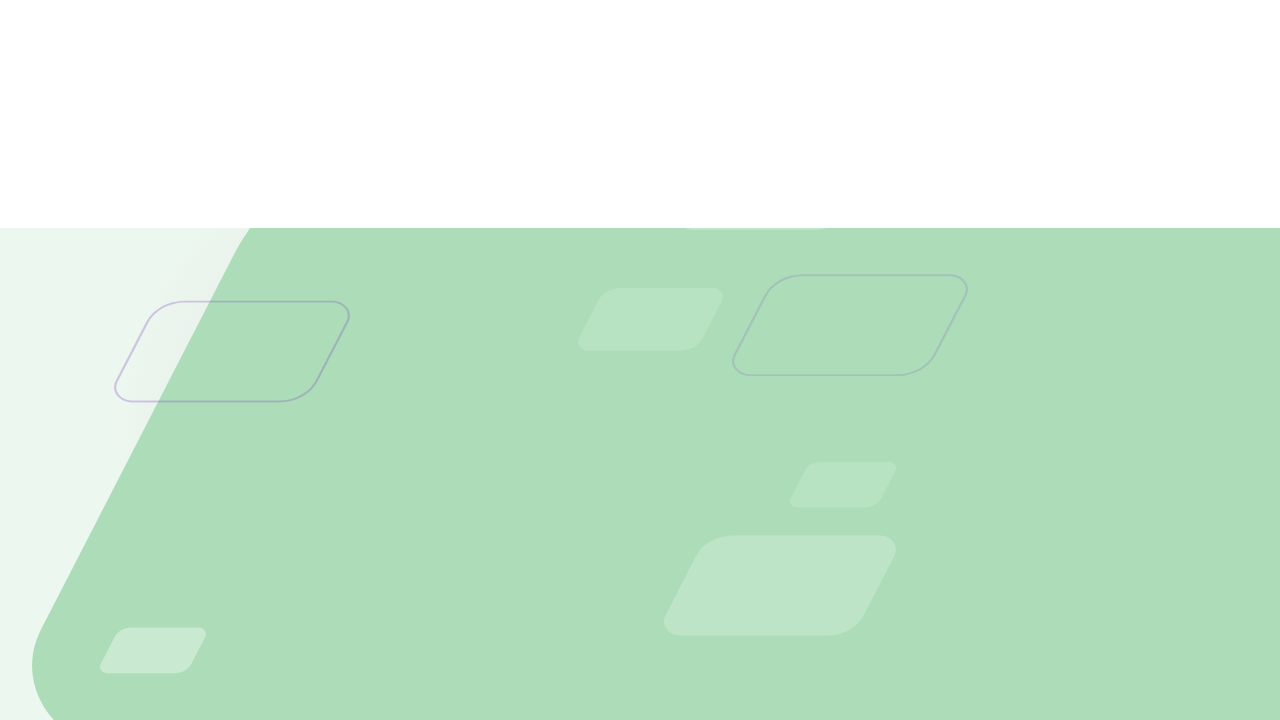

Retrieved page title: Online Programs – Learn Anything, On Your Schedule | TalentifyLab
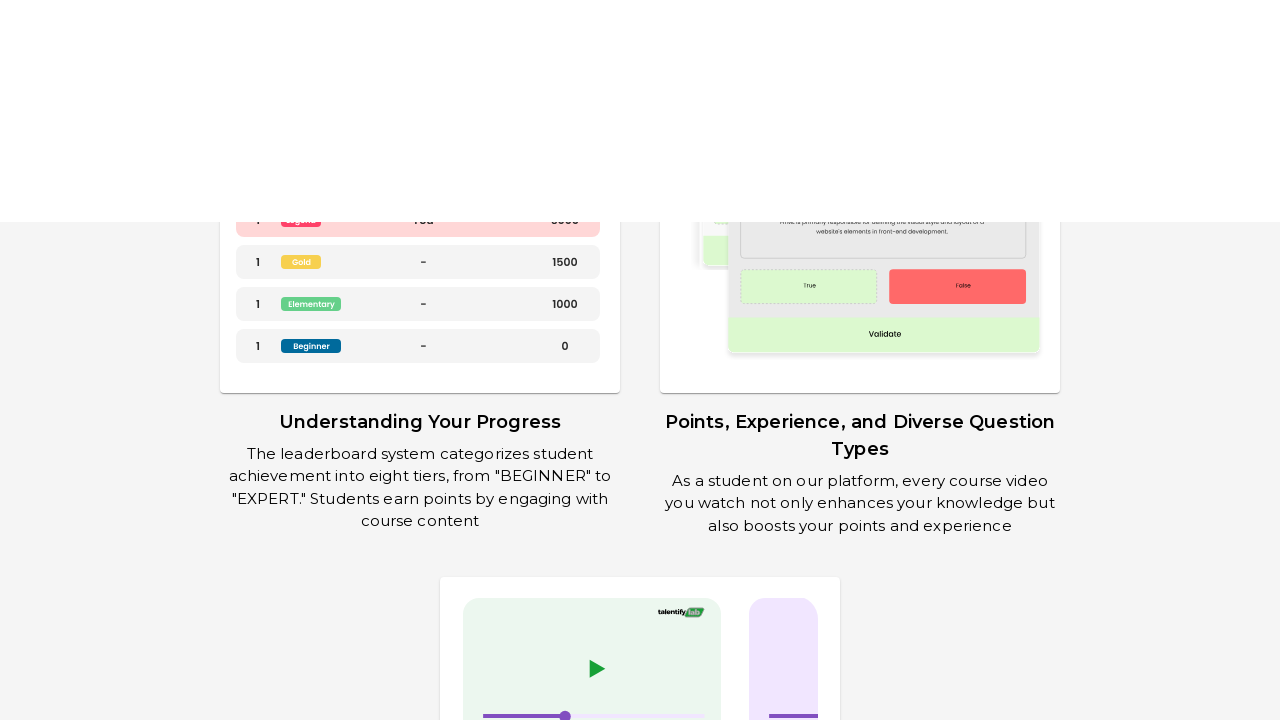

Clicked on the Contact link at (562, 194) on xpath=//span[.='Contact']
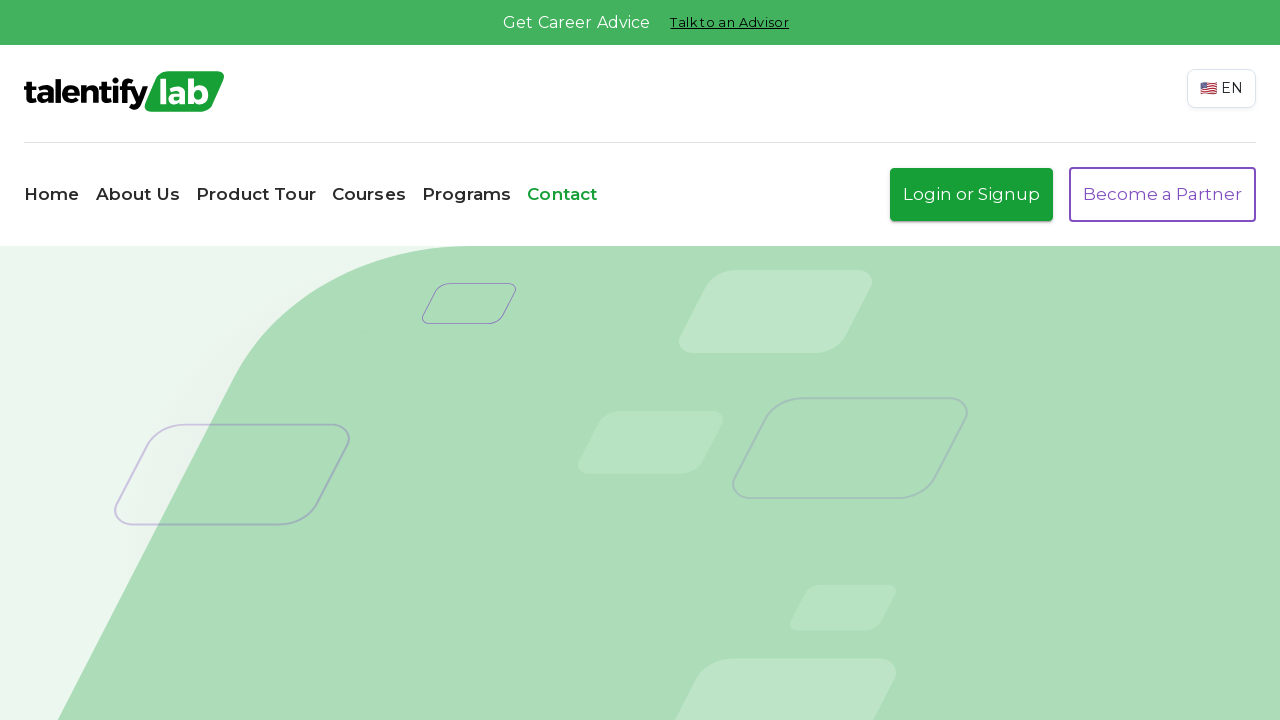

Verified navigation to contact page at https://talentifylab.com/en/contact
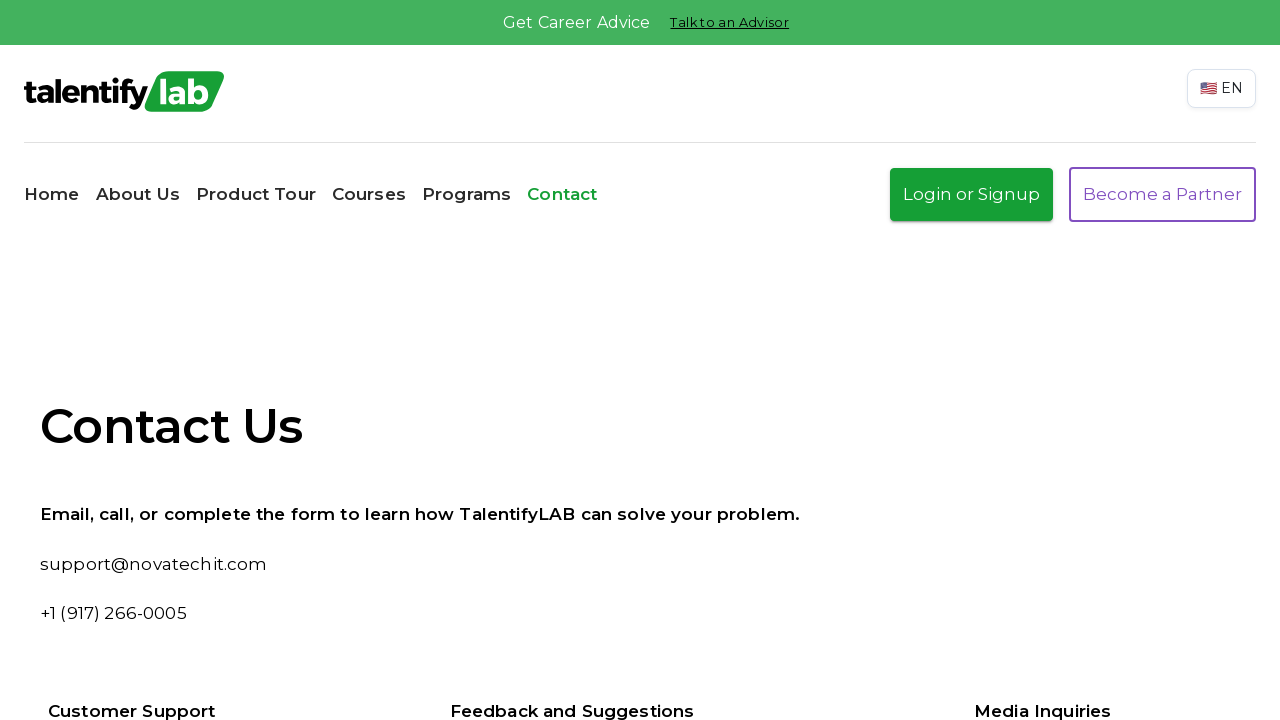

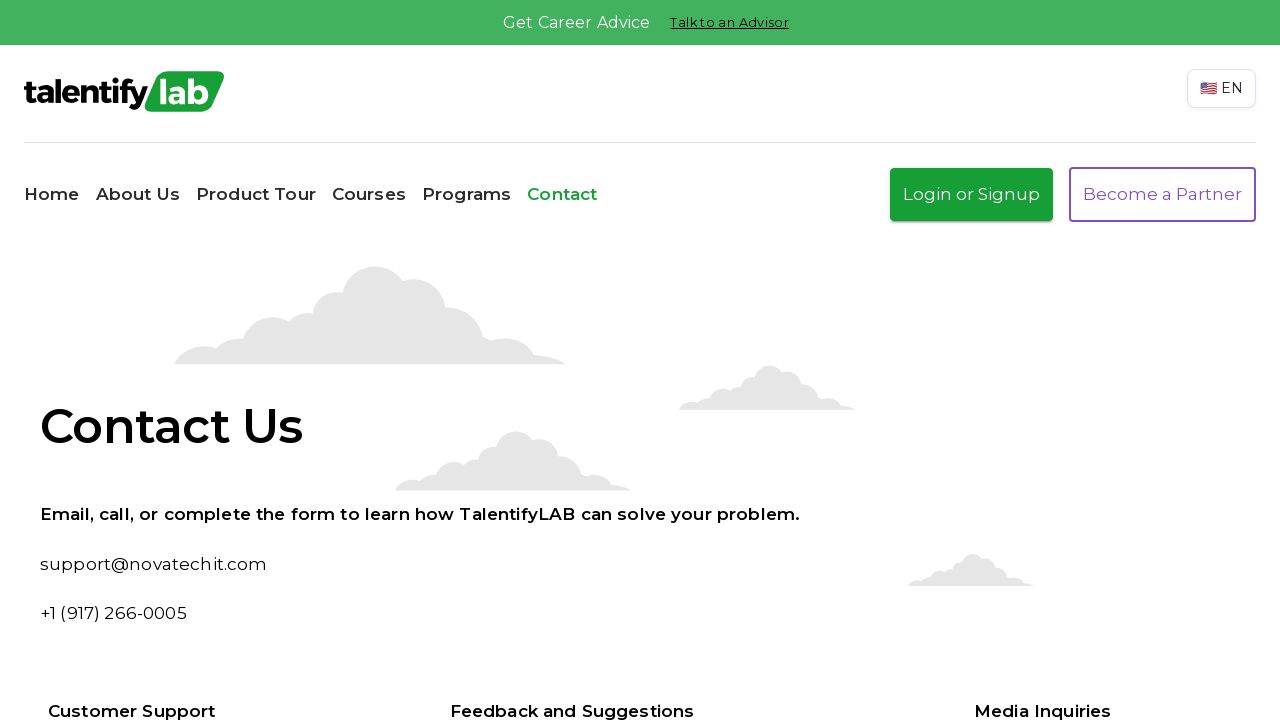